Scrolls to a table on the page and extracts information about its structure including row count, column count, and contents of a specific row

Starting URL: https://rahulshettyacademy.com/AutomationPractice/

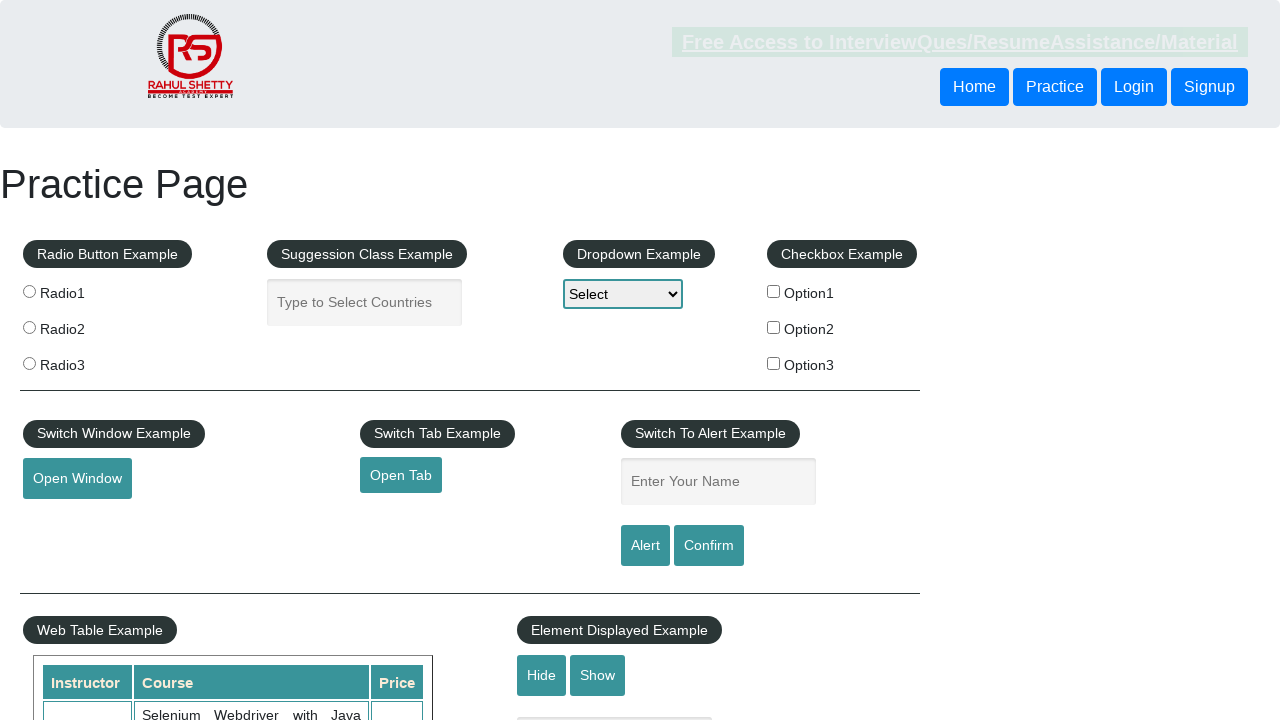

Scrolled down 500 pixels to reveal table area
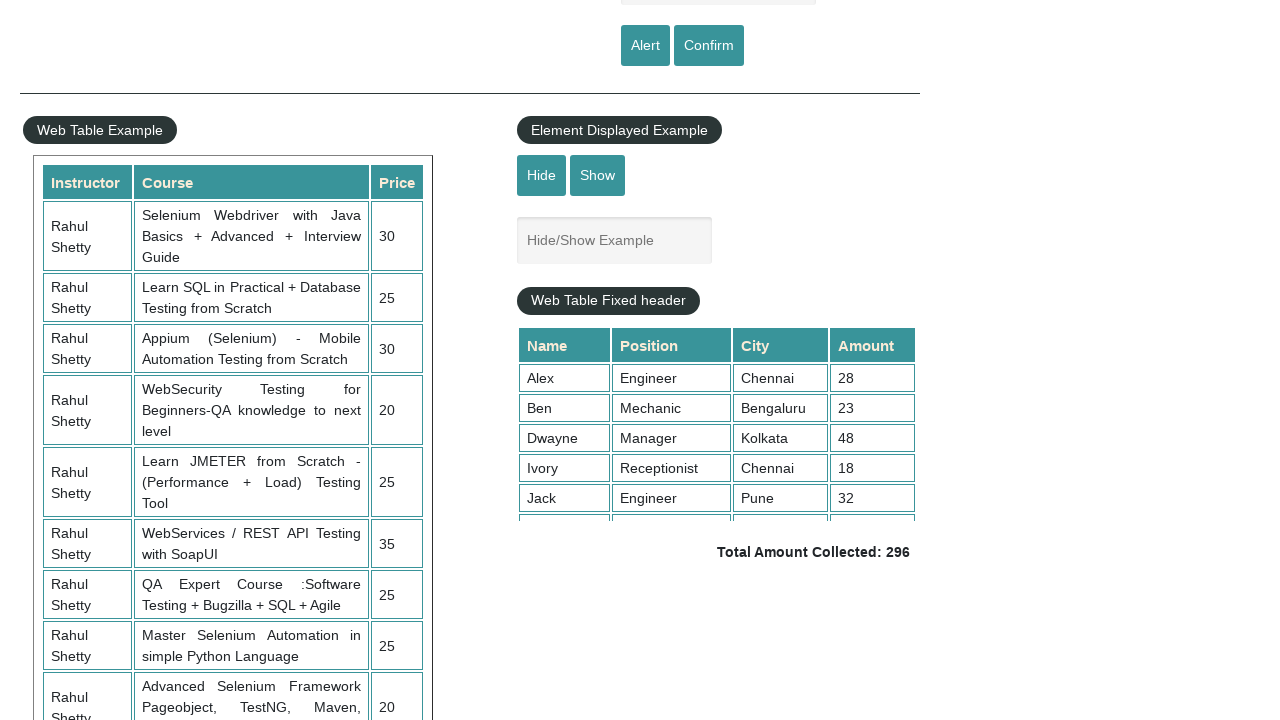

Table rows loaded and visible
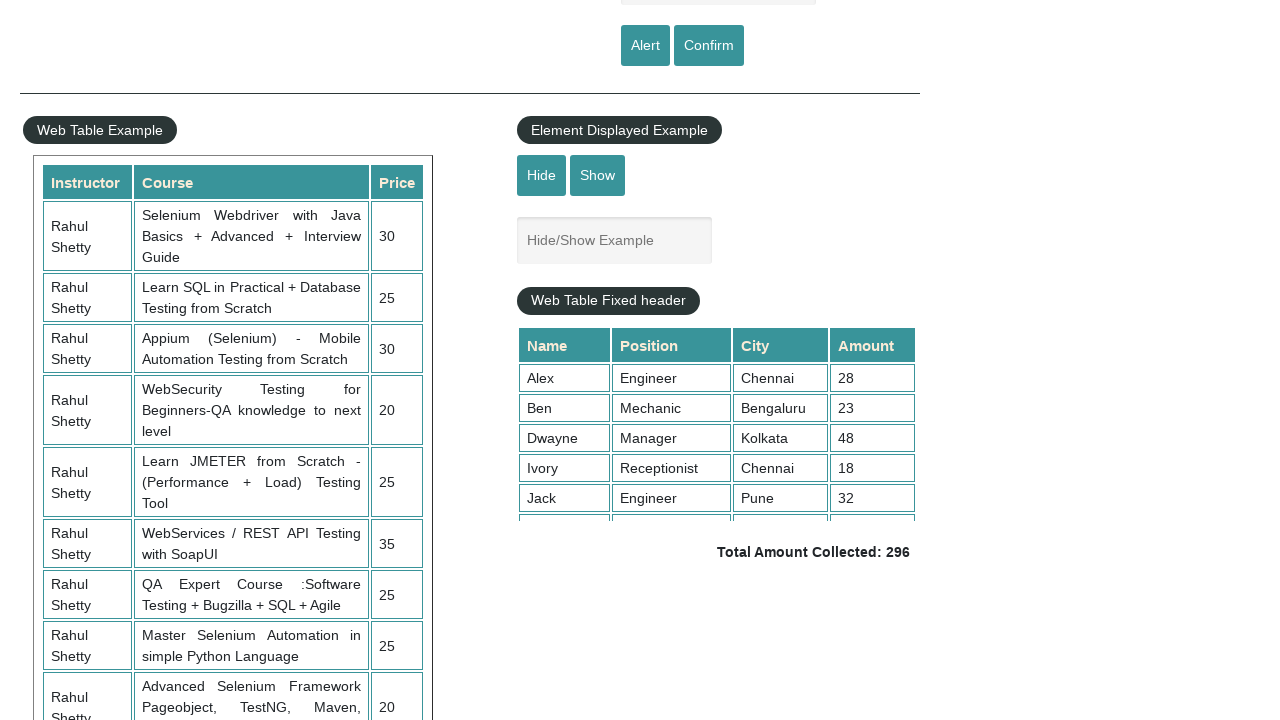

Extracted table row count: 11 rows
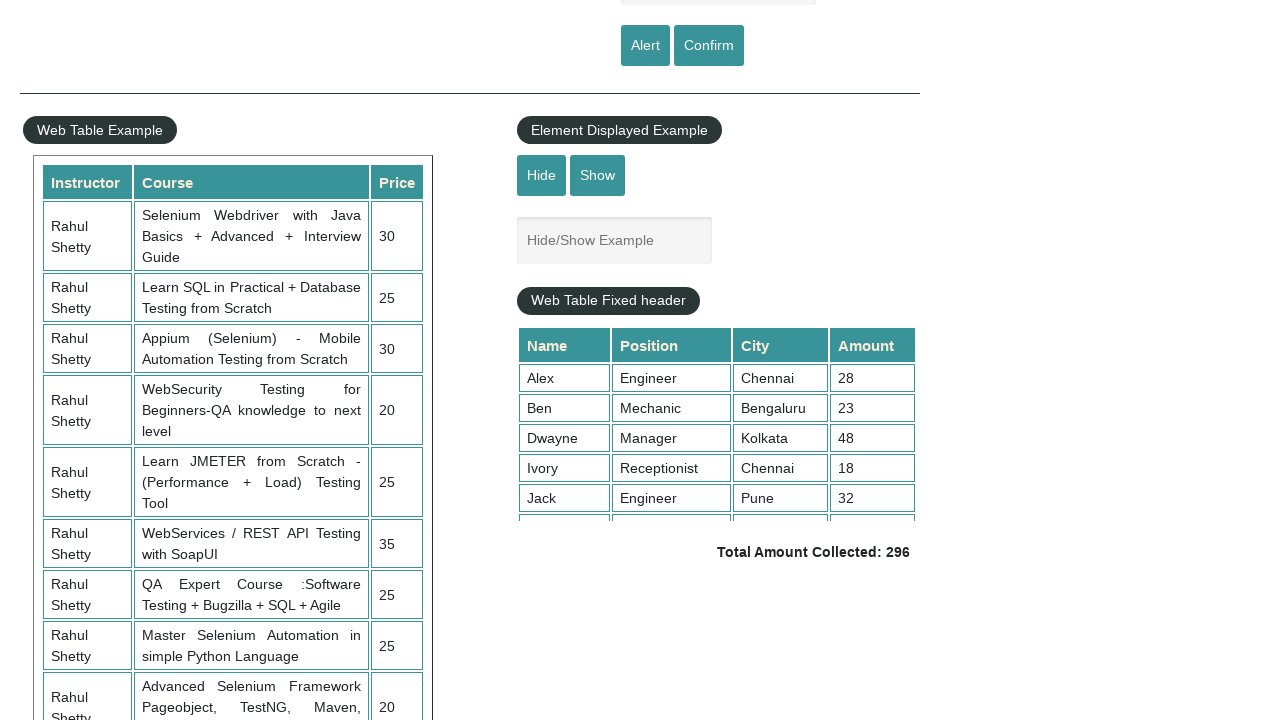

Extracted table column count: 3 columns
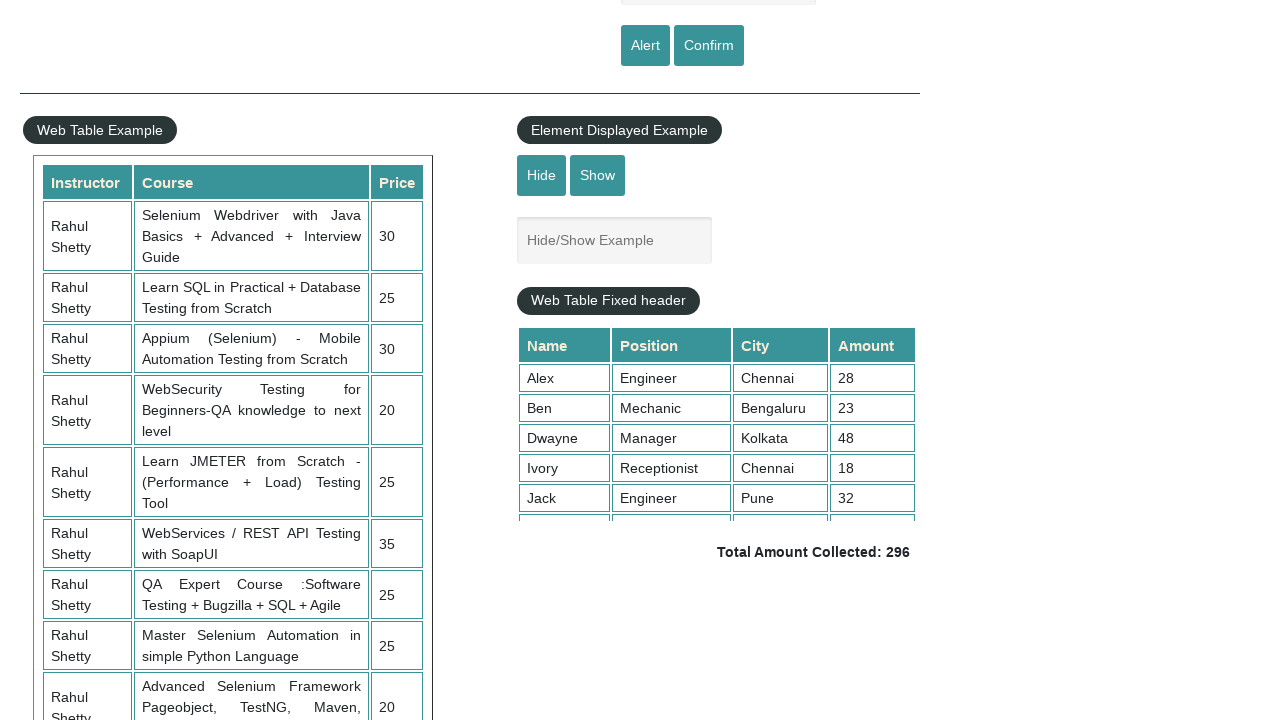

Extracted content of second row: 
                            Rahul Shetty
                            Learn SQL in Practical + Database Testing from Scratch
                            25
                        
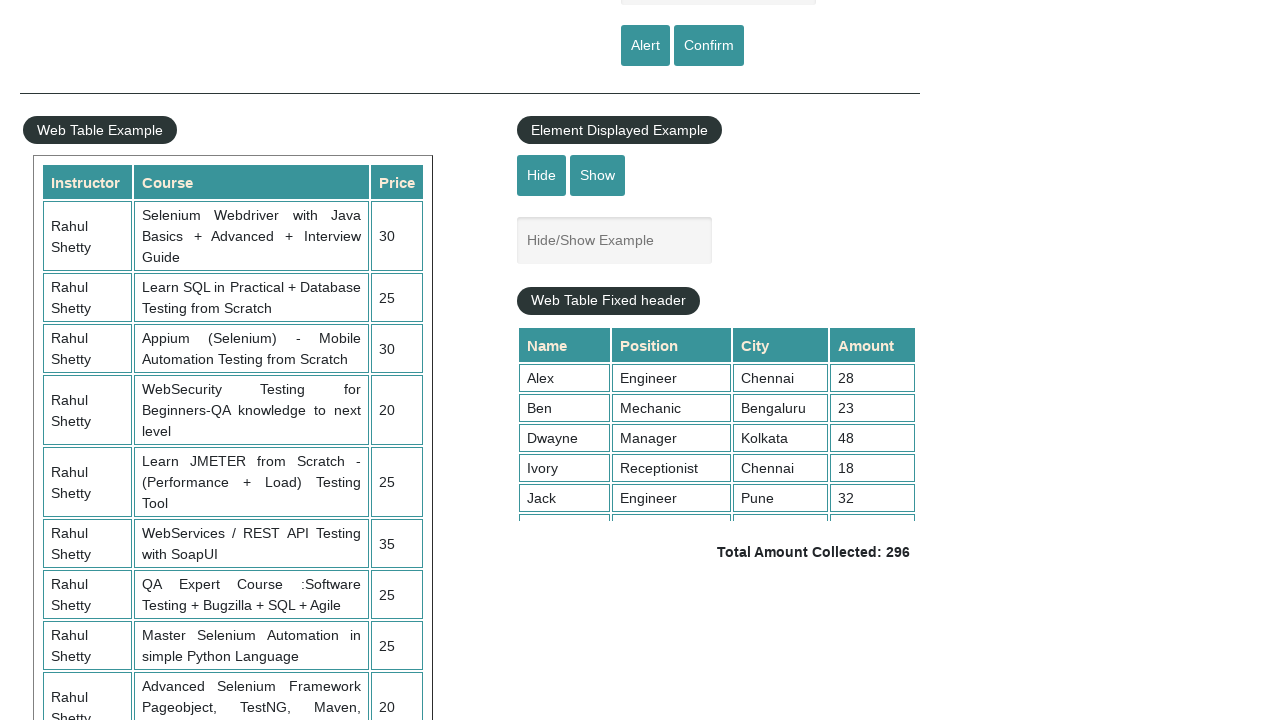

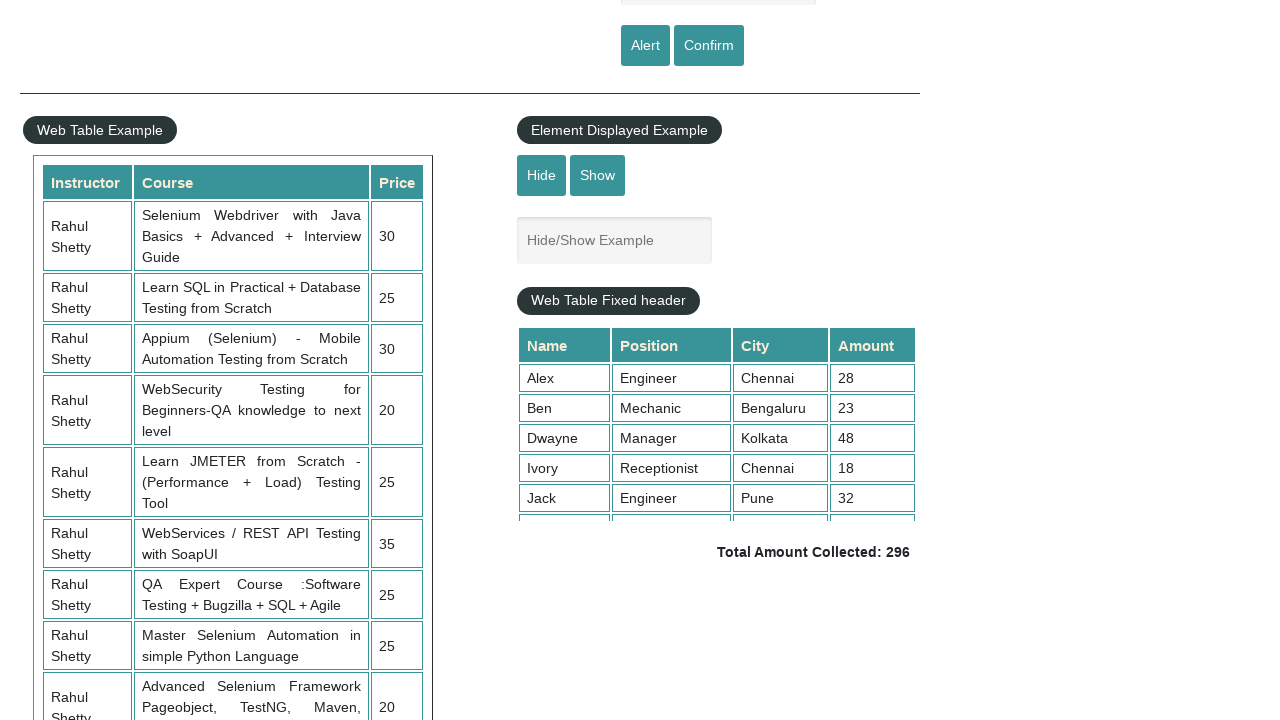